Tests that signup fails when password is only one character to verify minimum password length validation

Starting URL: https://selenium-blog.herokuapp.com/signup

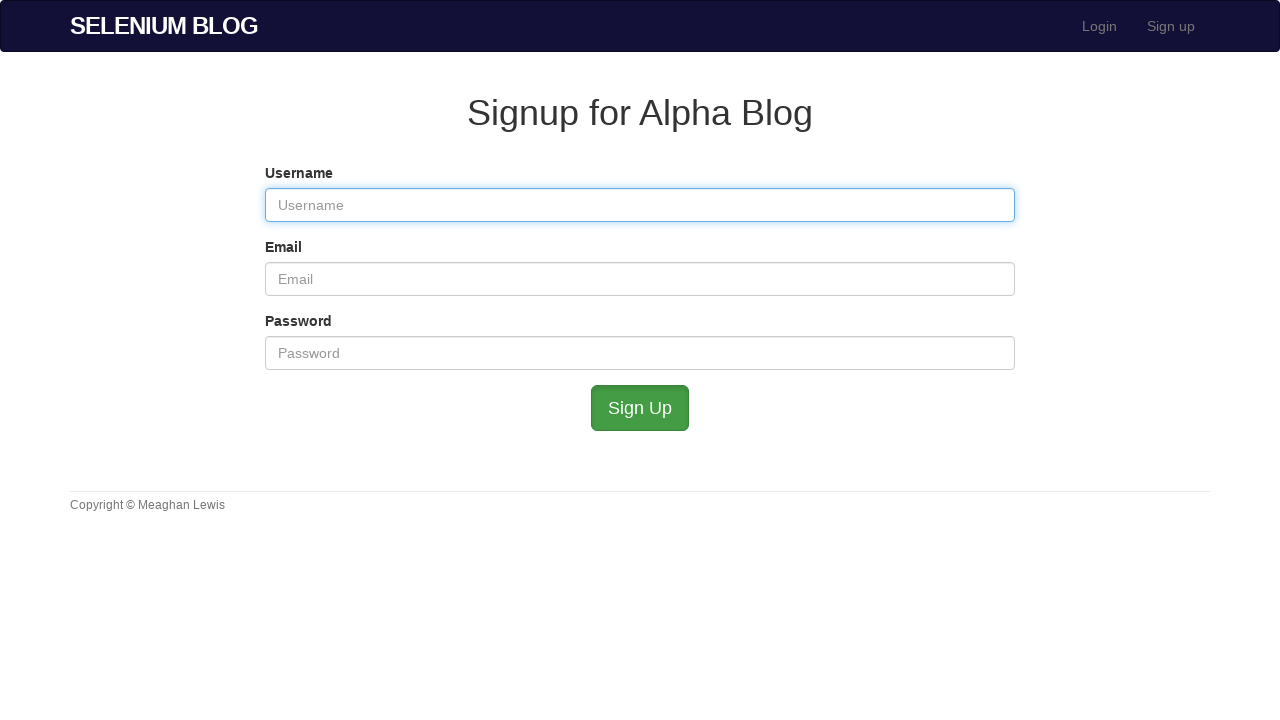

Filled username field with 'ValidUsername99' on #user_username
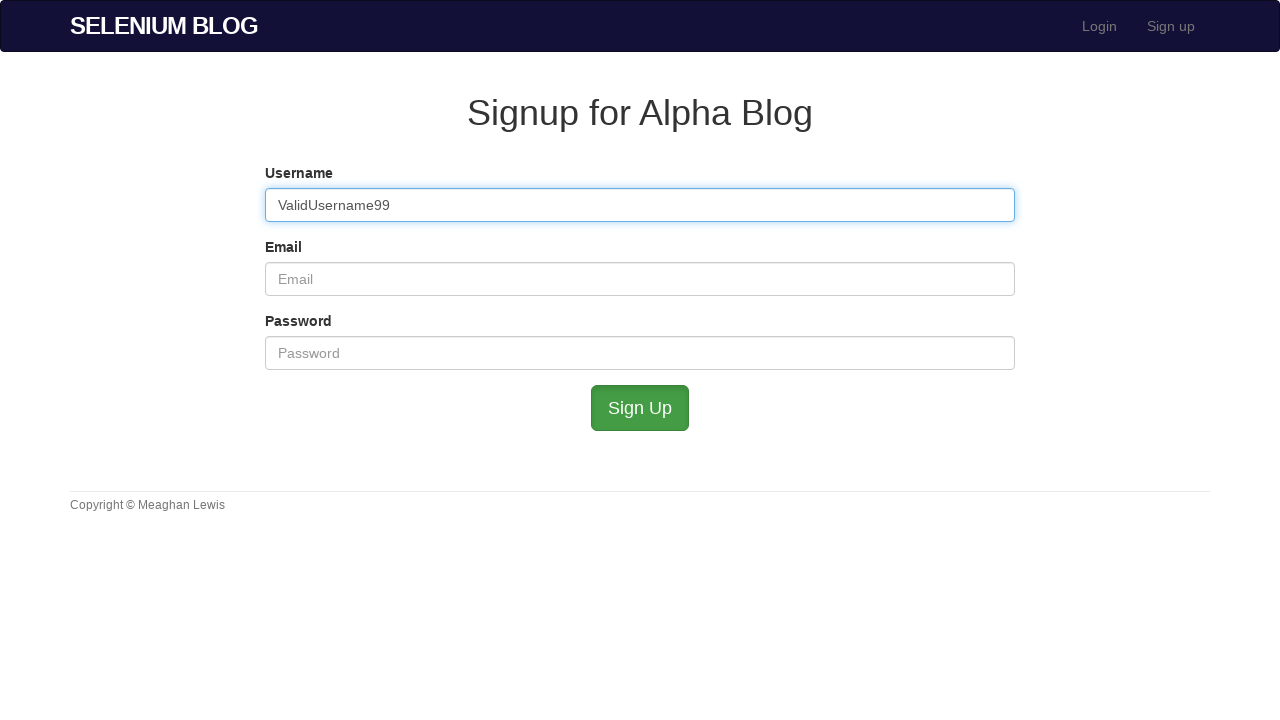

Filled email field with 'validemail@example.com' on #user_email
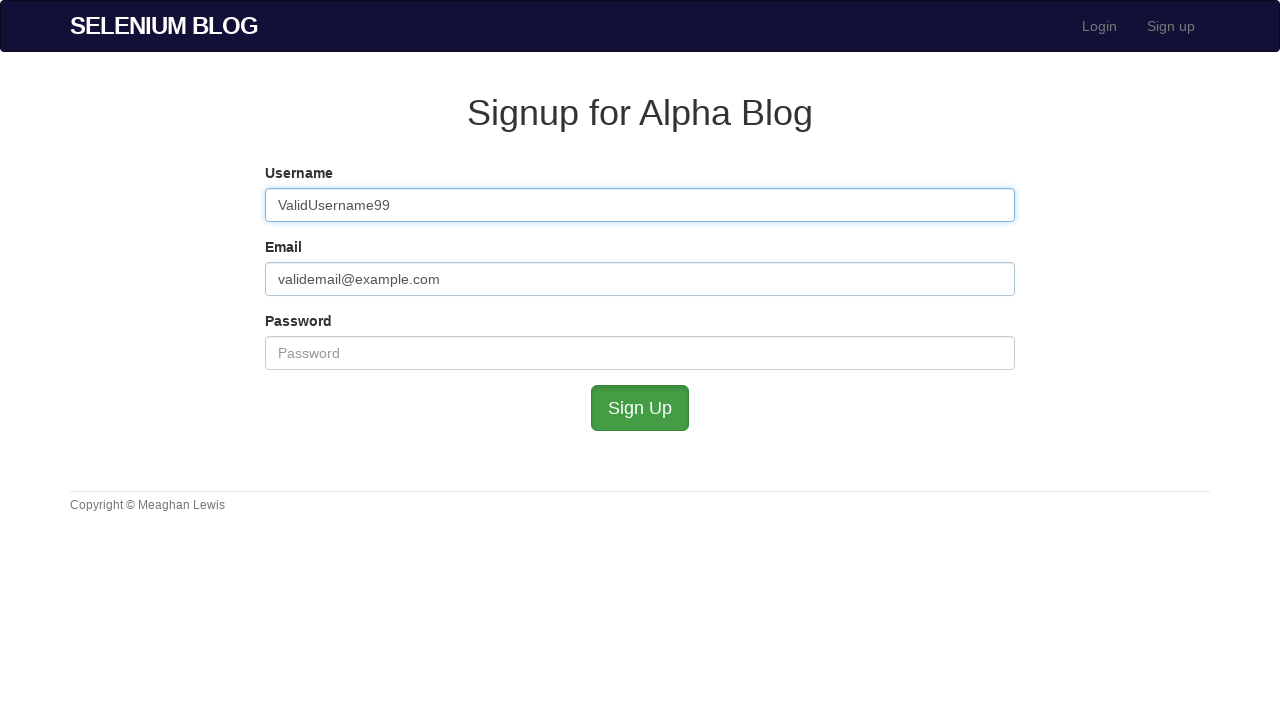

Filled password field with single character 'H' to test minimum length validation on #user_password
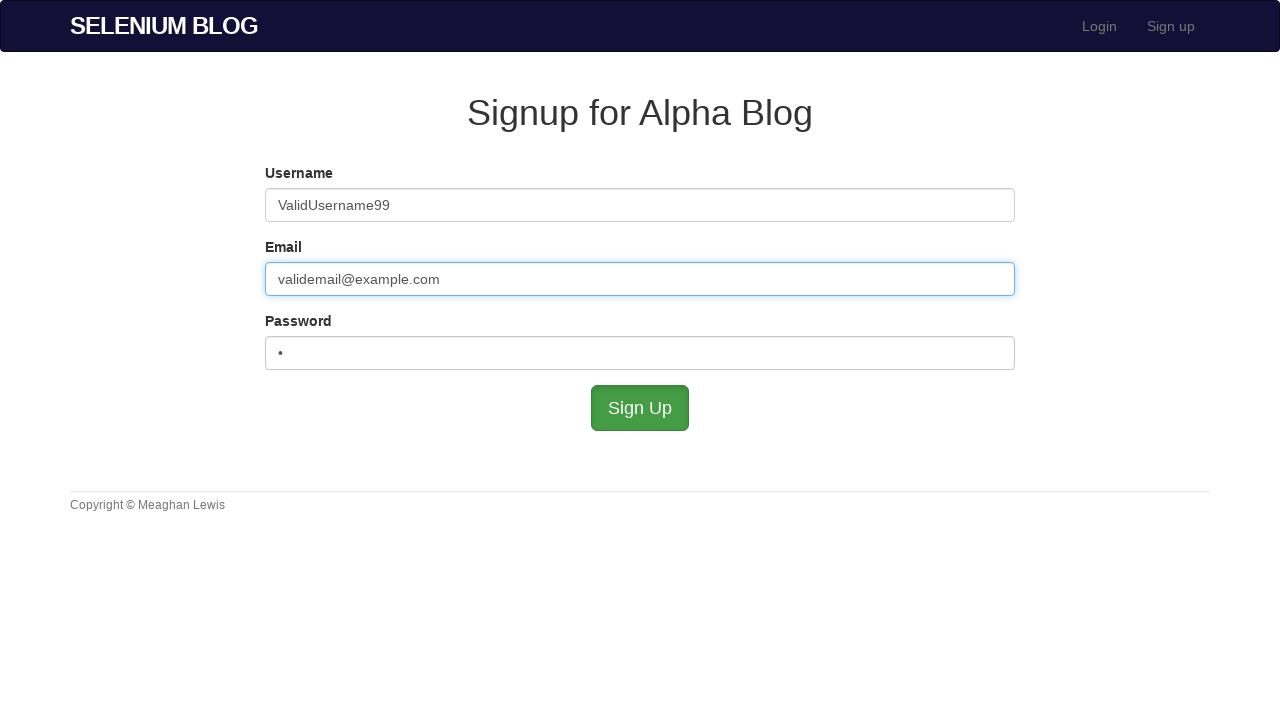

Clicked signup button at (640, 408) on #submit
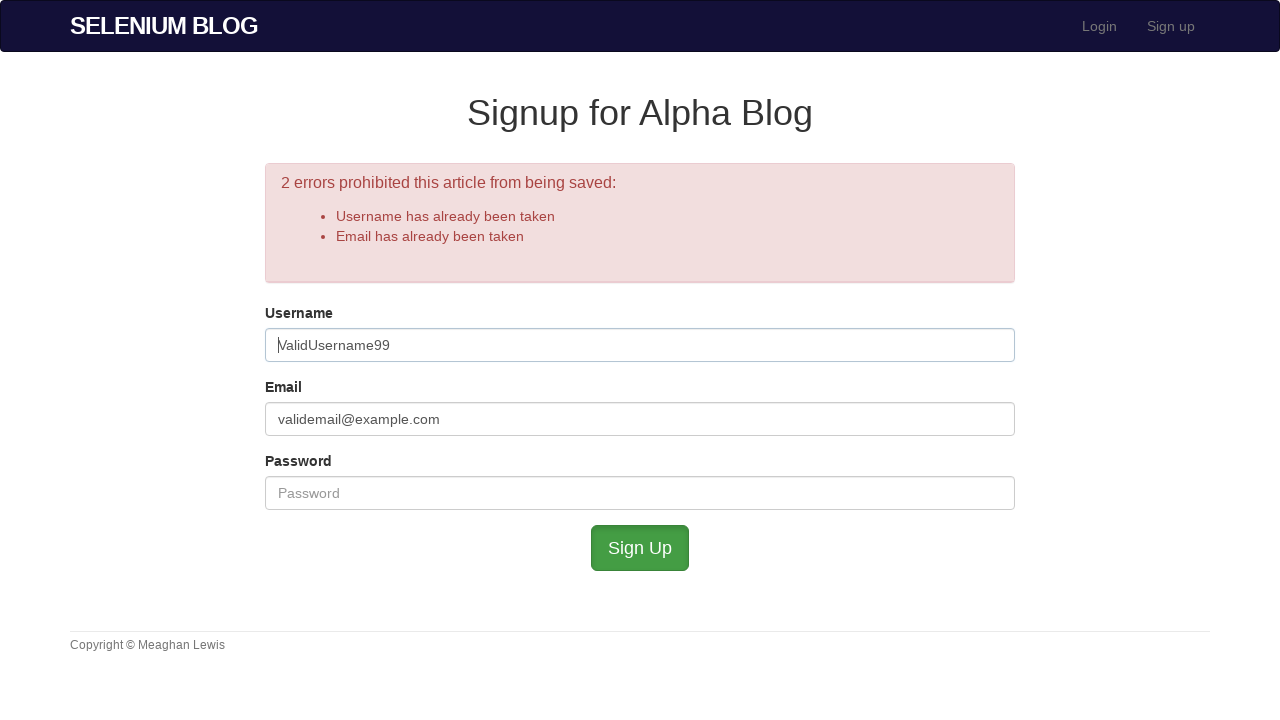

Waited for network to idle after signup attempt
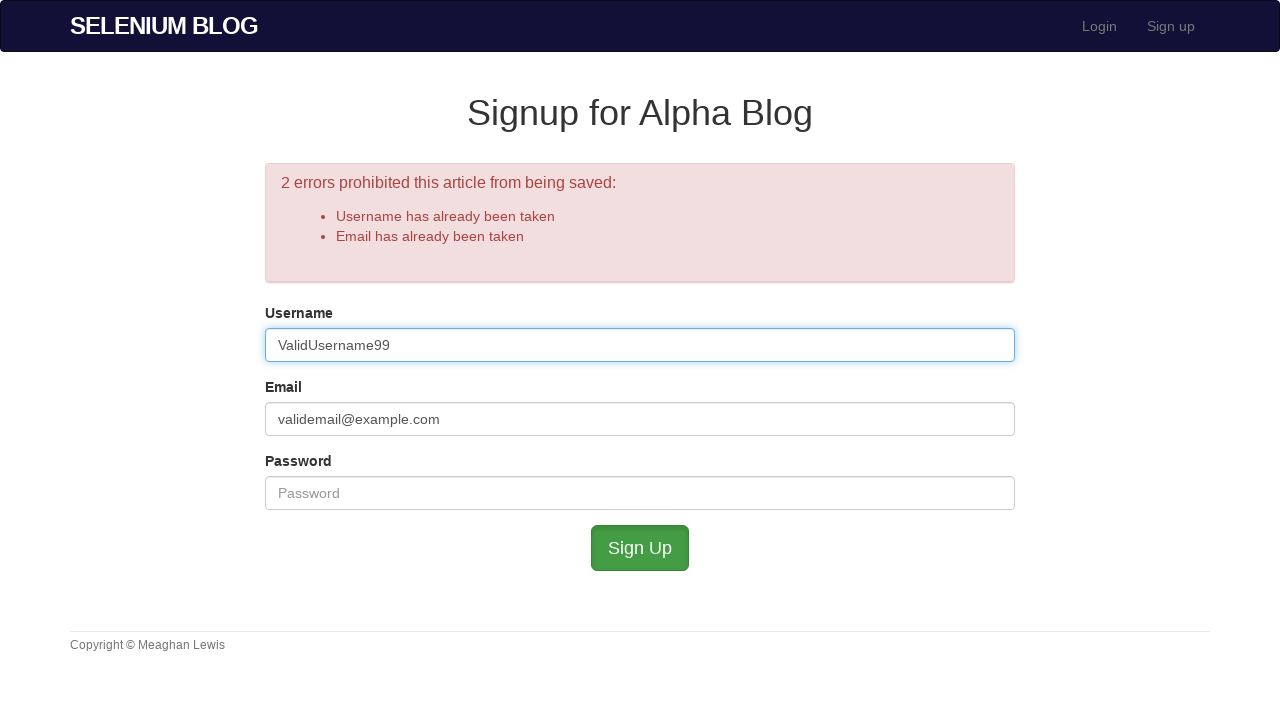

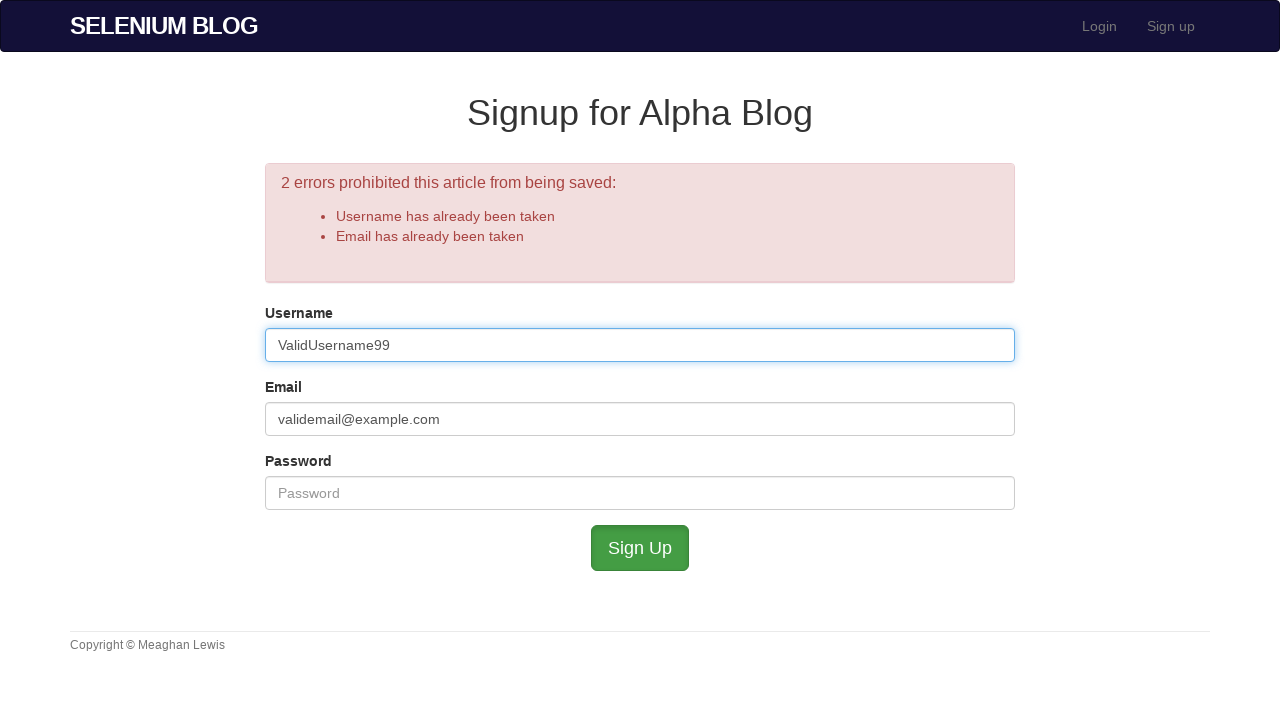